Tests Southwest Airlines check-in functionality by filling in confirmation number, first name, and last name fields, then clicking the check-in button multiple times

Starting URL: https://www.southwest.com/air/check-in/

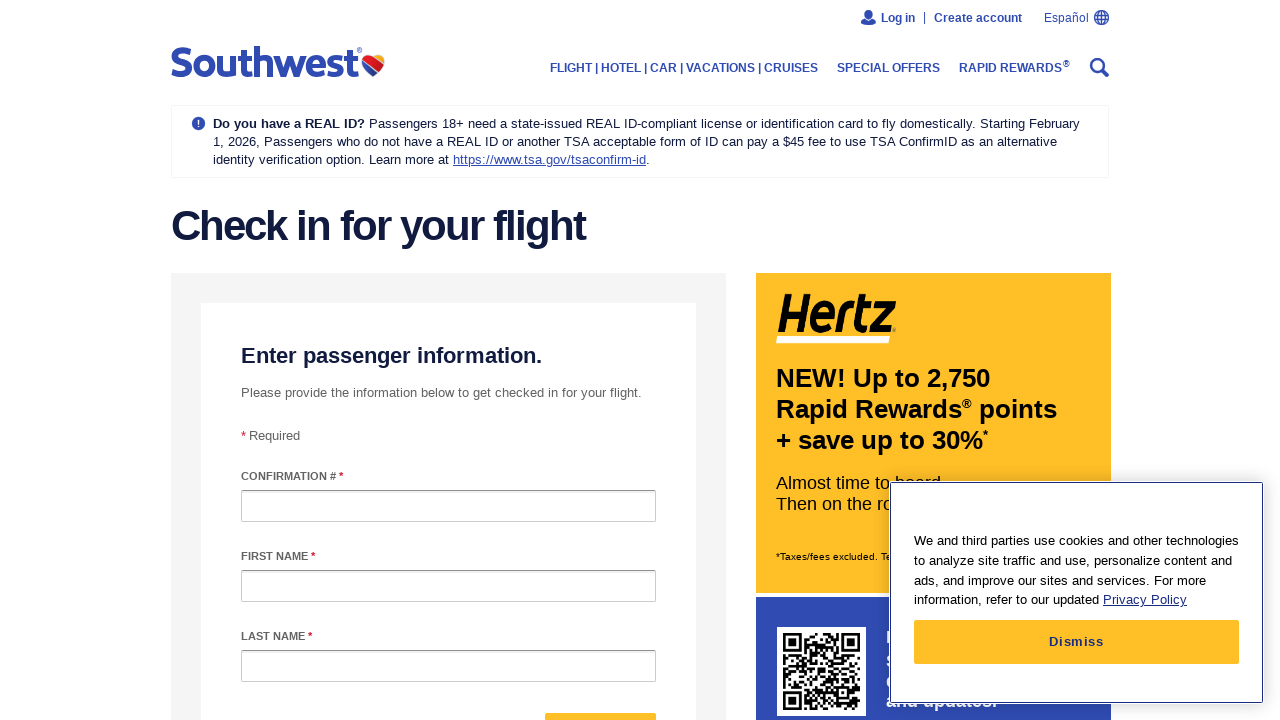

Filled confirmation number field with 'XKRT72' on #confirmationNumber
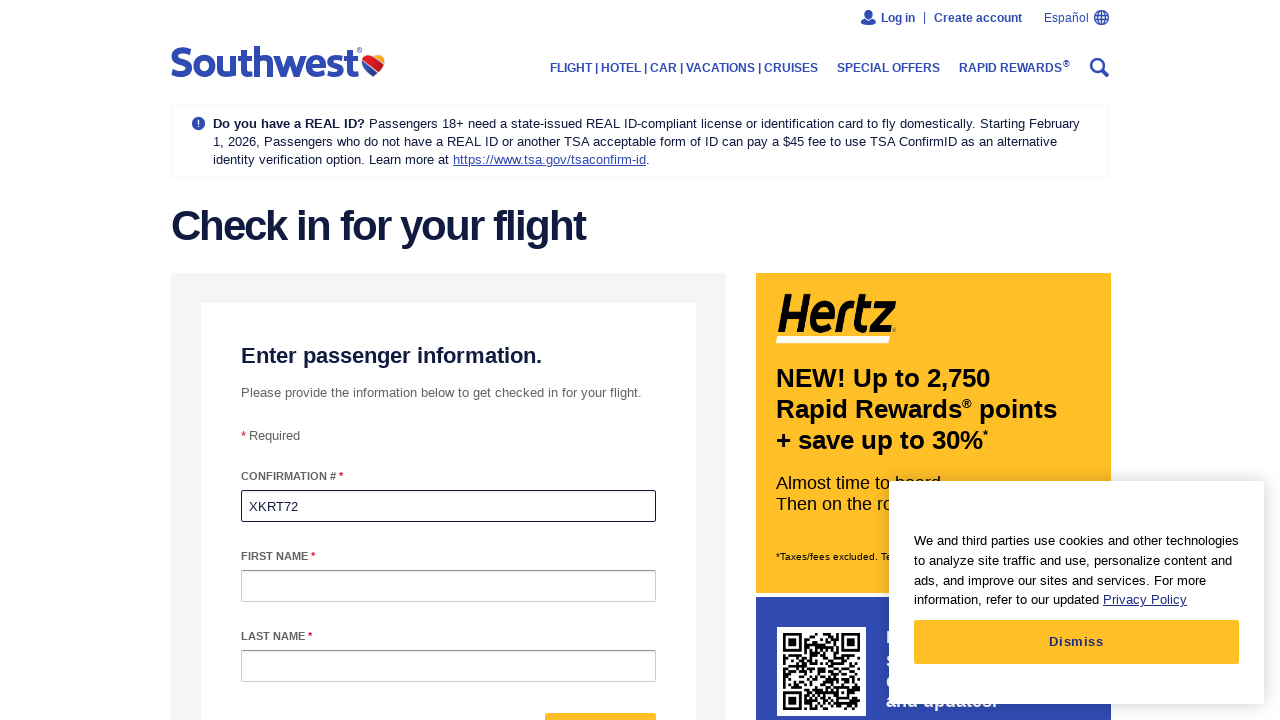

Filled first name field with 'Michael' on #passengerFirstName
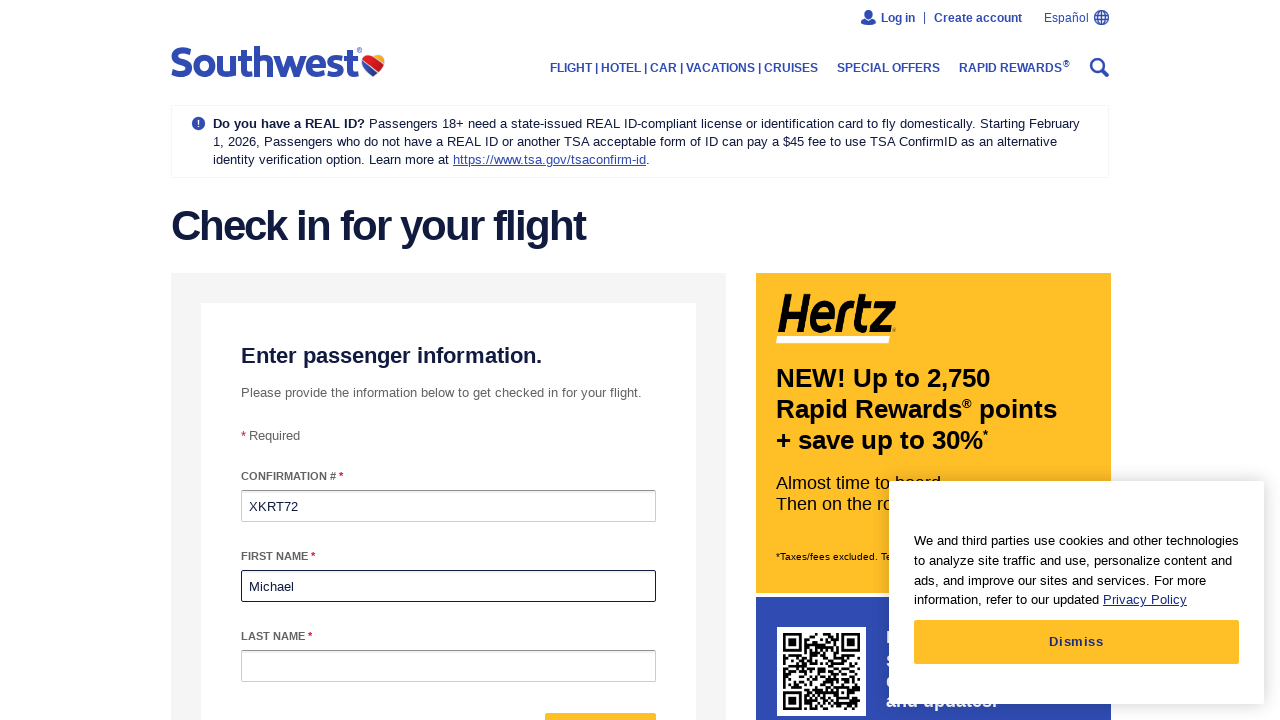

Filled last name field with 'Johnson' on #passengerLastName
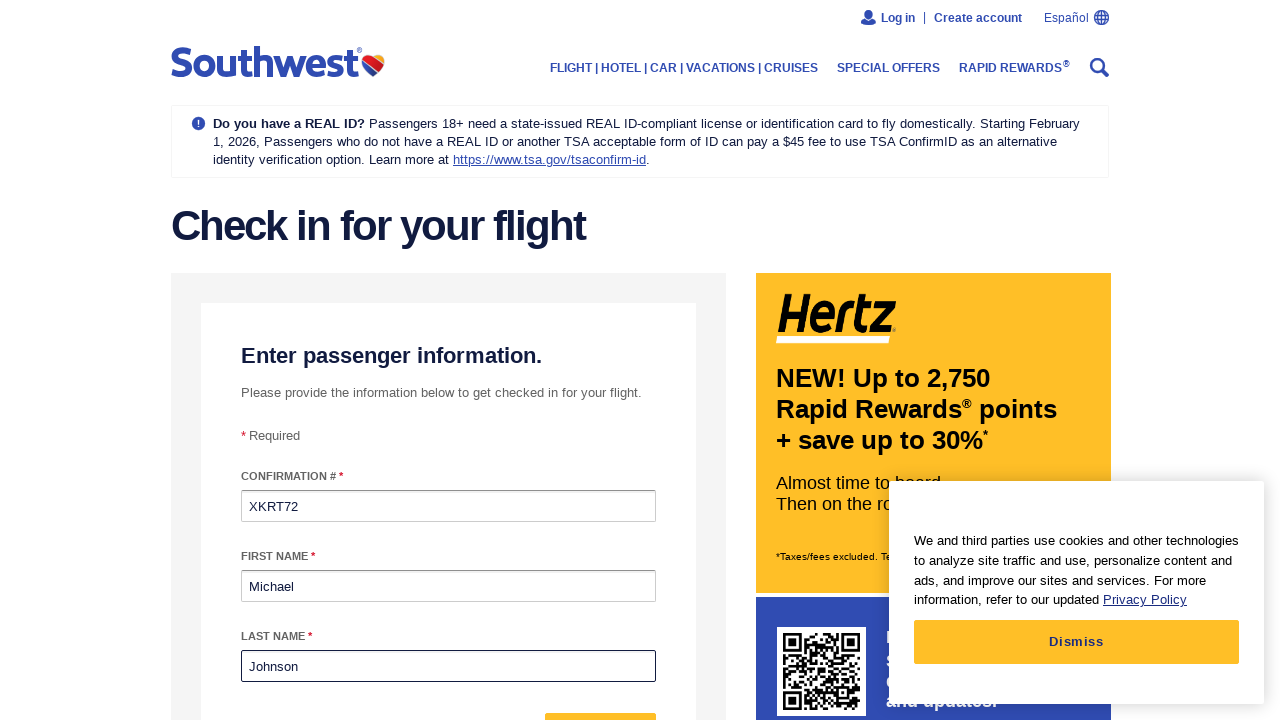

Clicked check-in button (attempt 1 of 5) at (600, 696) on #form-mixin--submit-button
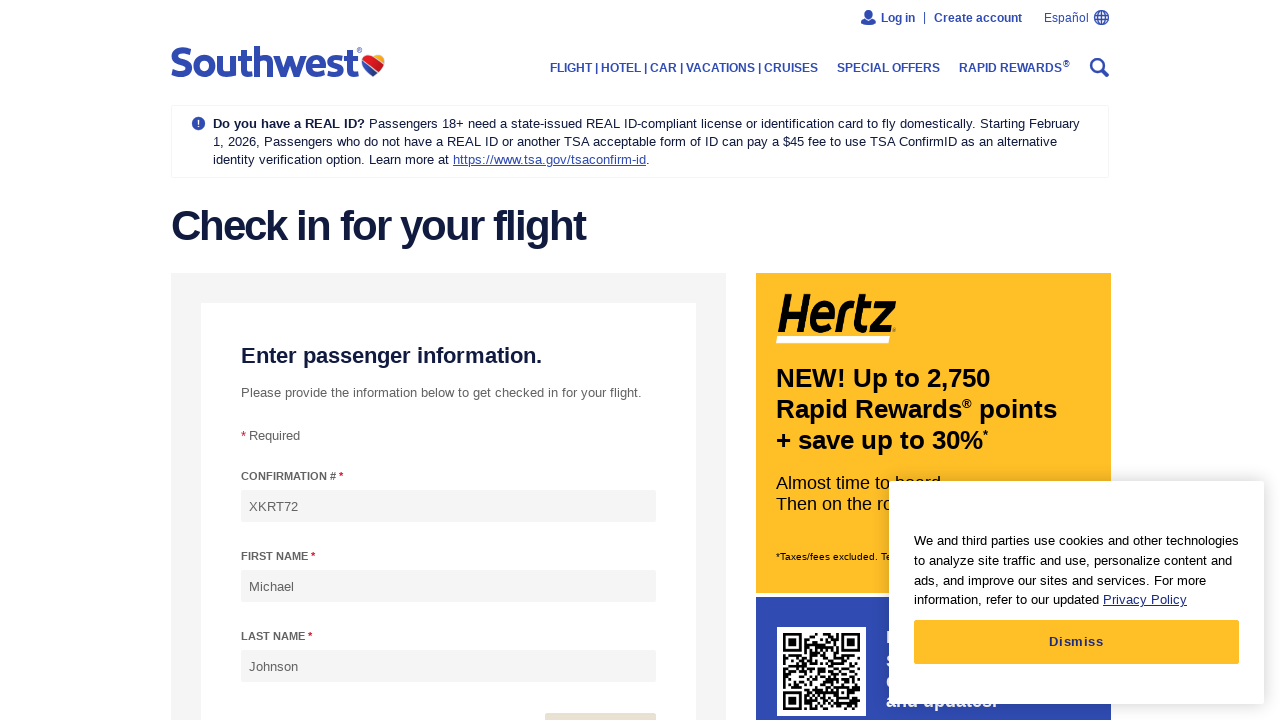

Waited 3 seconds after check-in button click
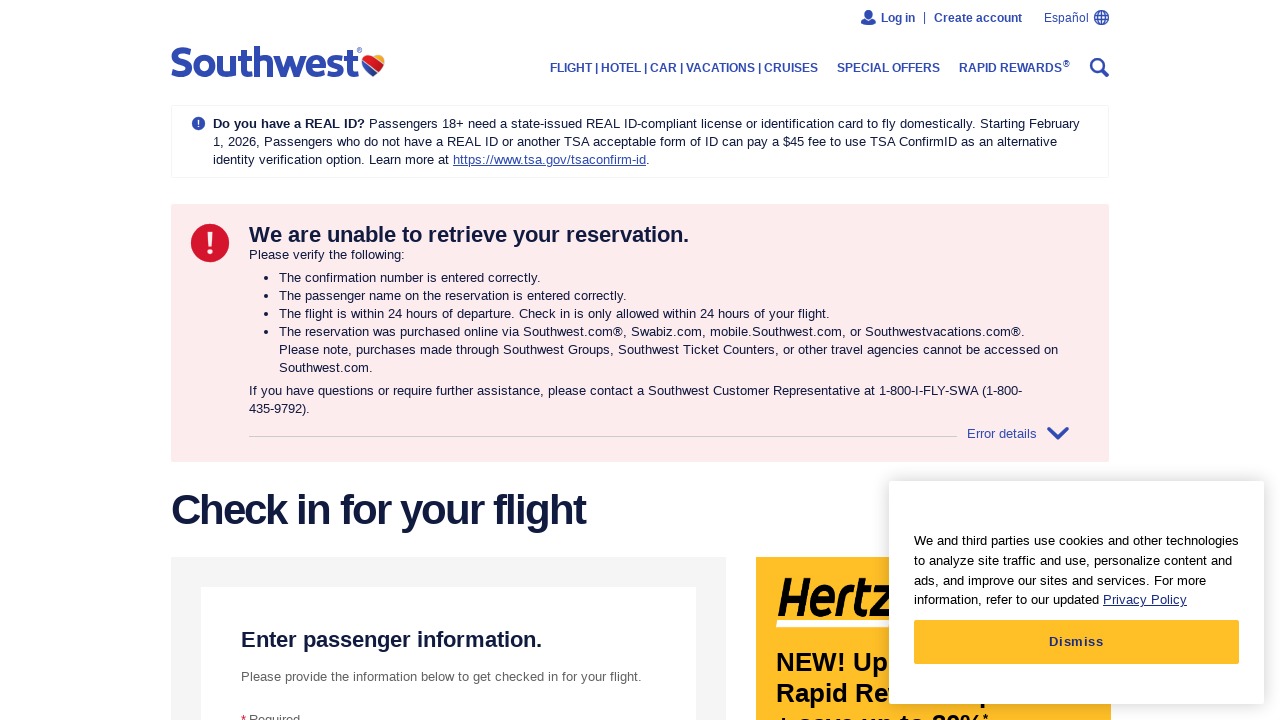

Clicked check-in button (attempt 2 of 5) at (600, 360) on #form-mixin--submit-button
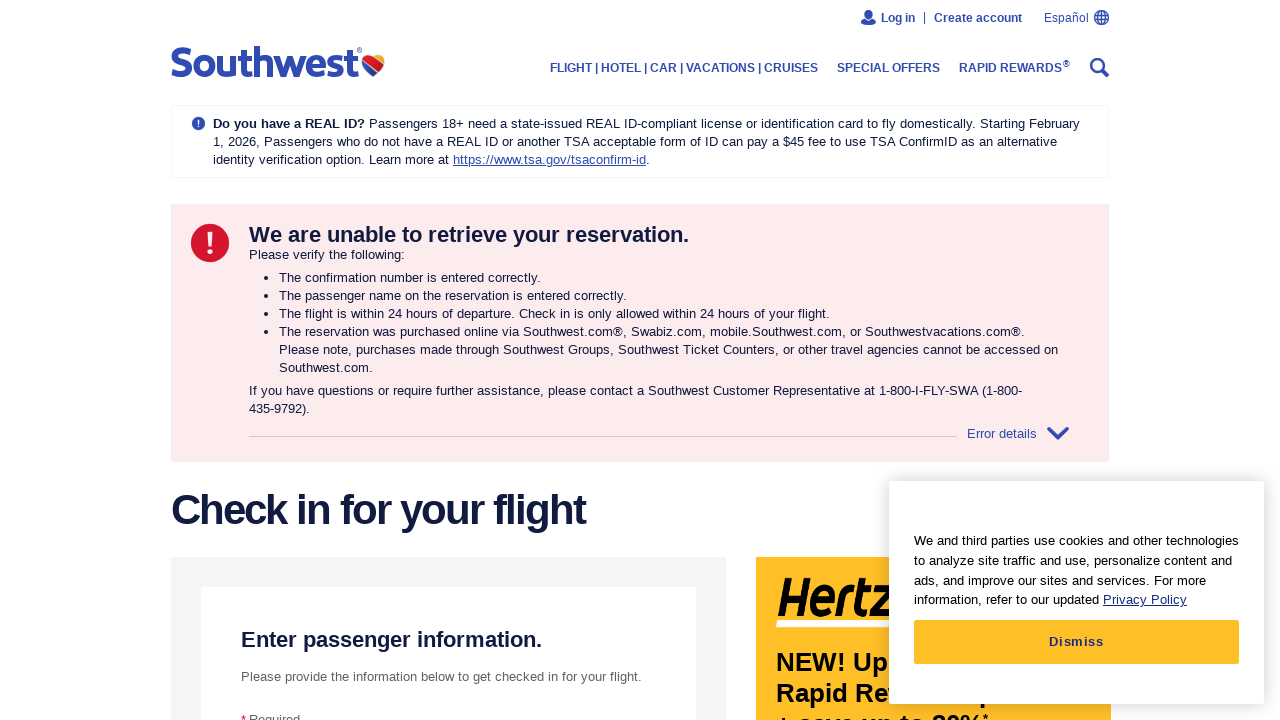

Waited 3 seconds after check-in button click
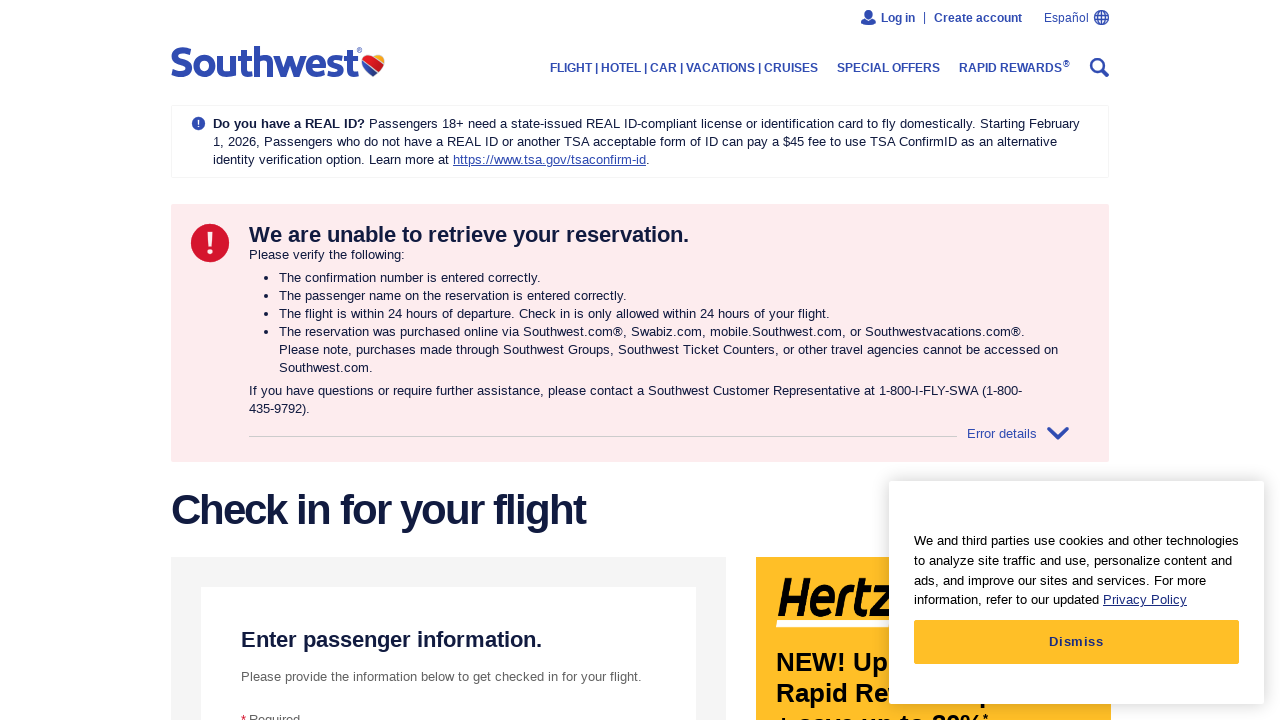

Clicked check-in button (attempt 3 of 5) at (600, 360) on #form-mixin--submit-button
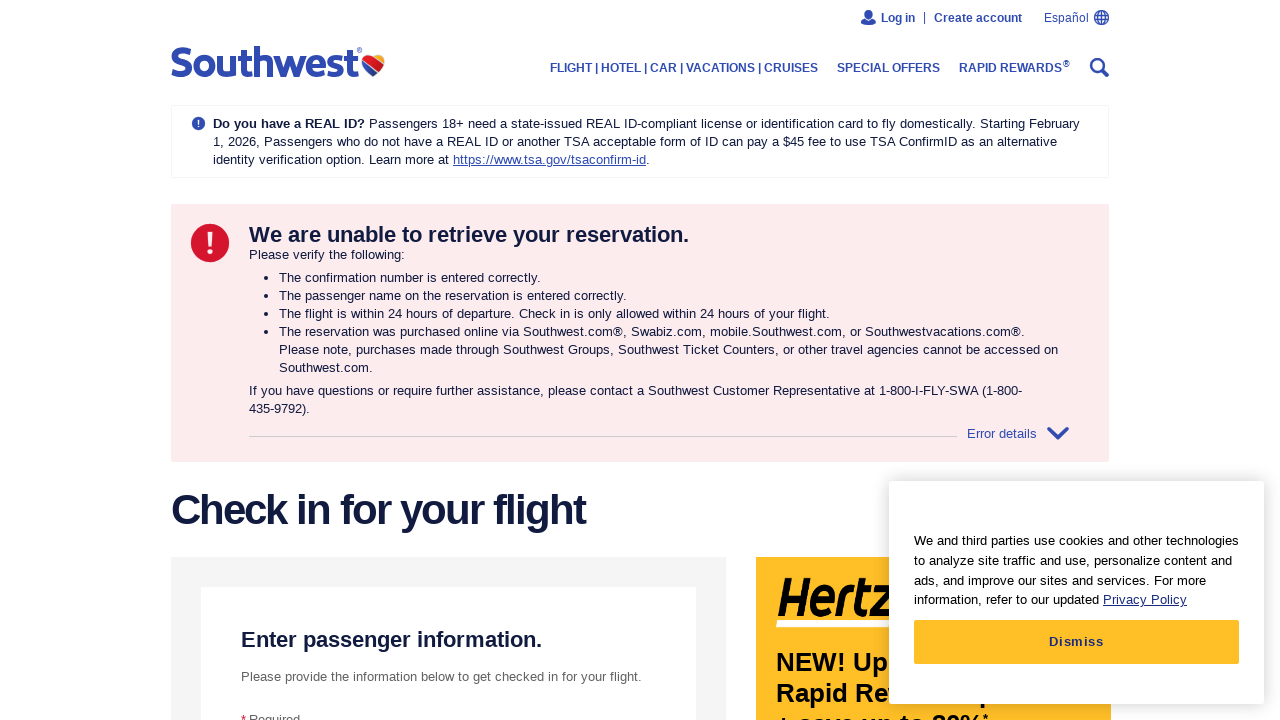

Waited 3 seconds after check-in button click
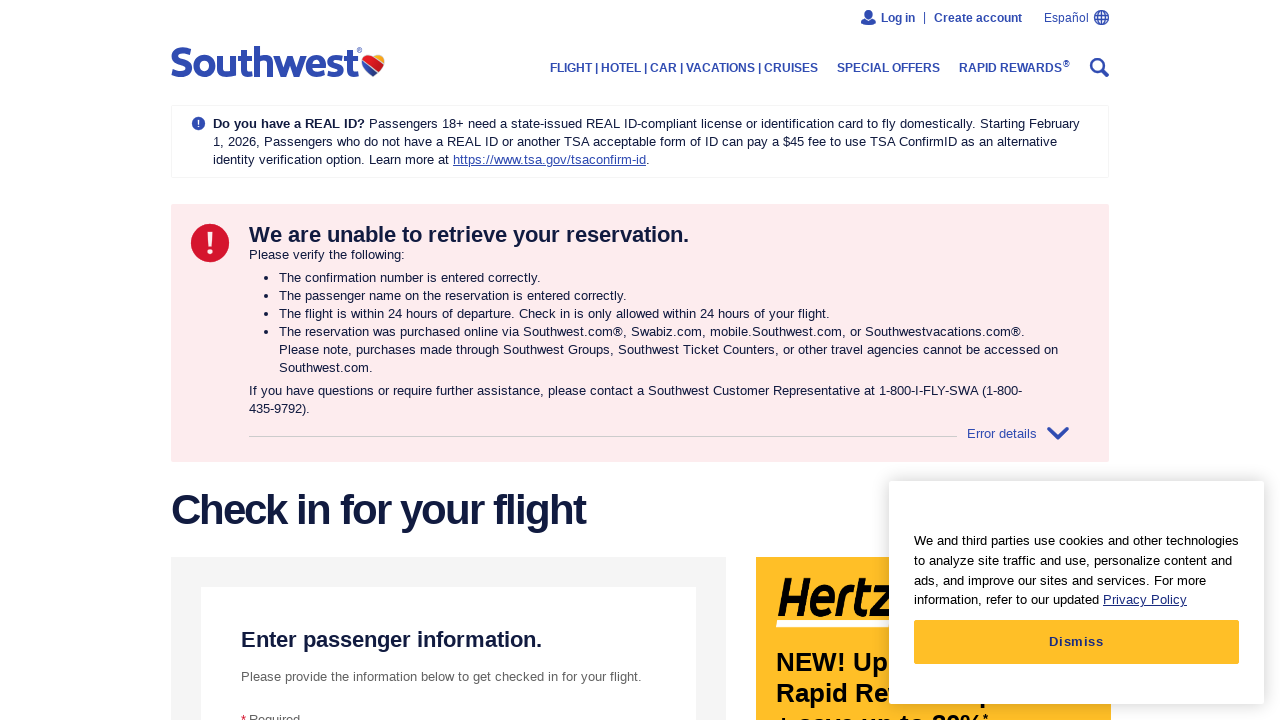

Clicked check-in button (attempt 4 of 5) at (600, 360) on #form-mixin--submit-button
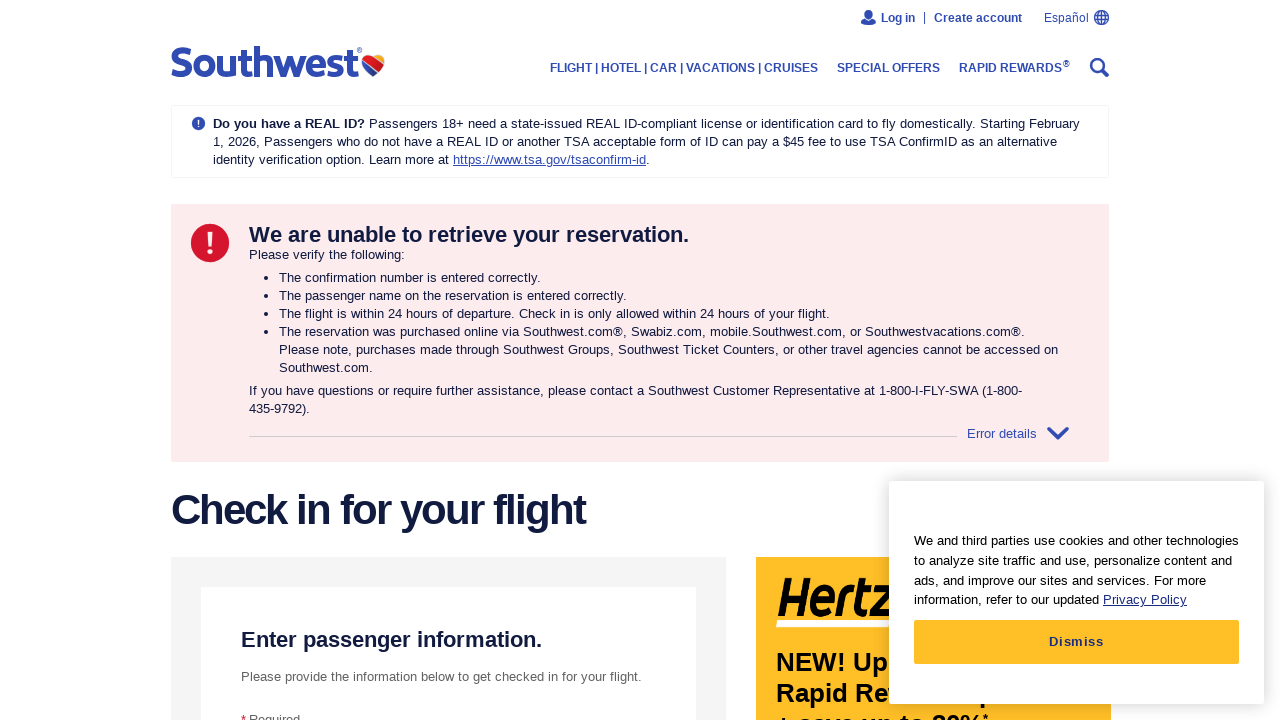

Waited 3 seconds after check-in button click
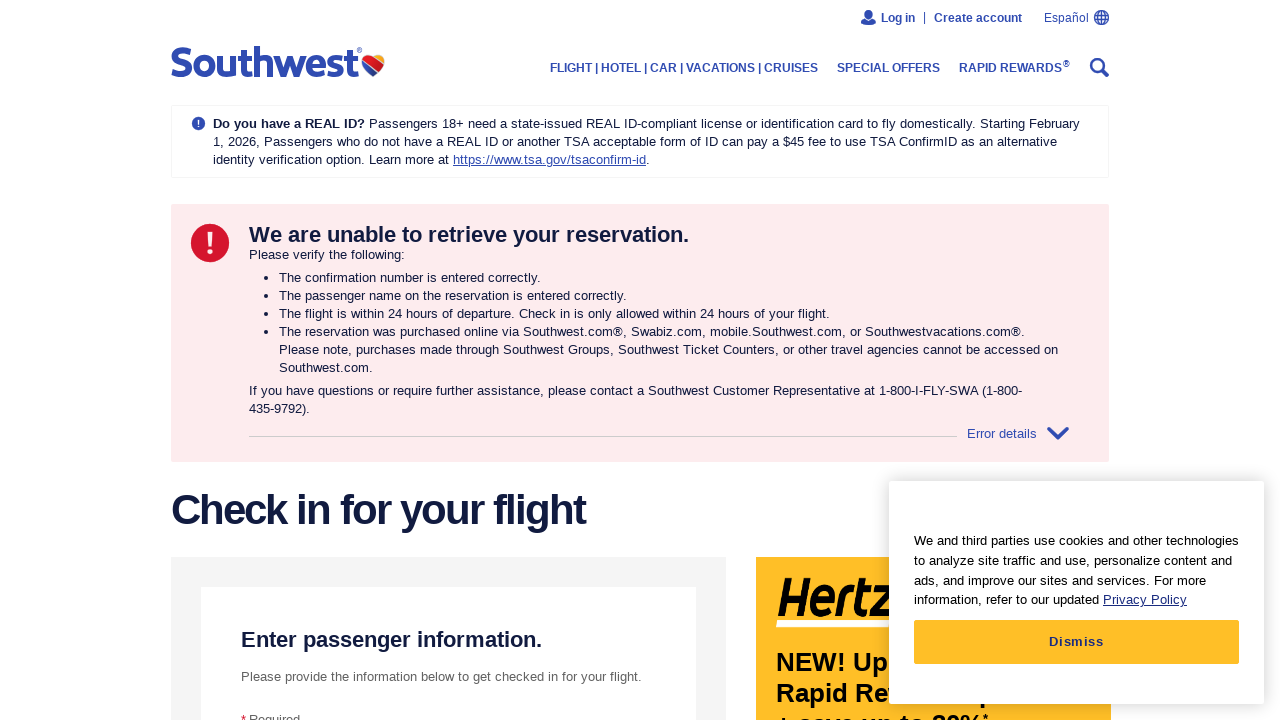

Clicked check-in button (attempt 5 of 5) at (600, 360) on #form-mixin--submit-button
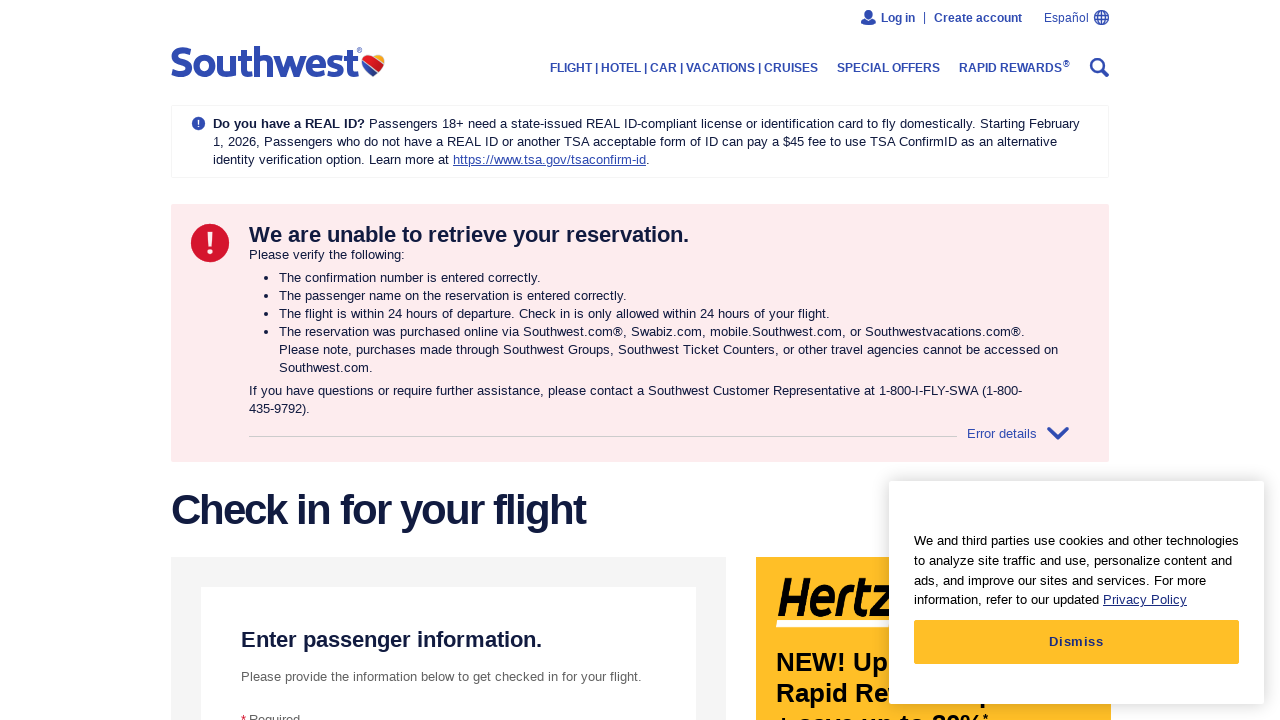

Waited 3 seconds after check-in button click
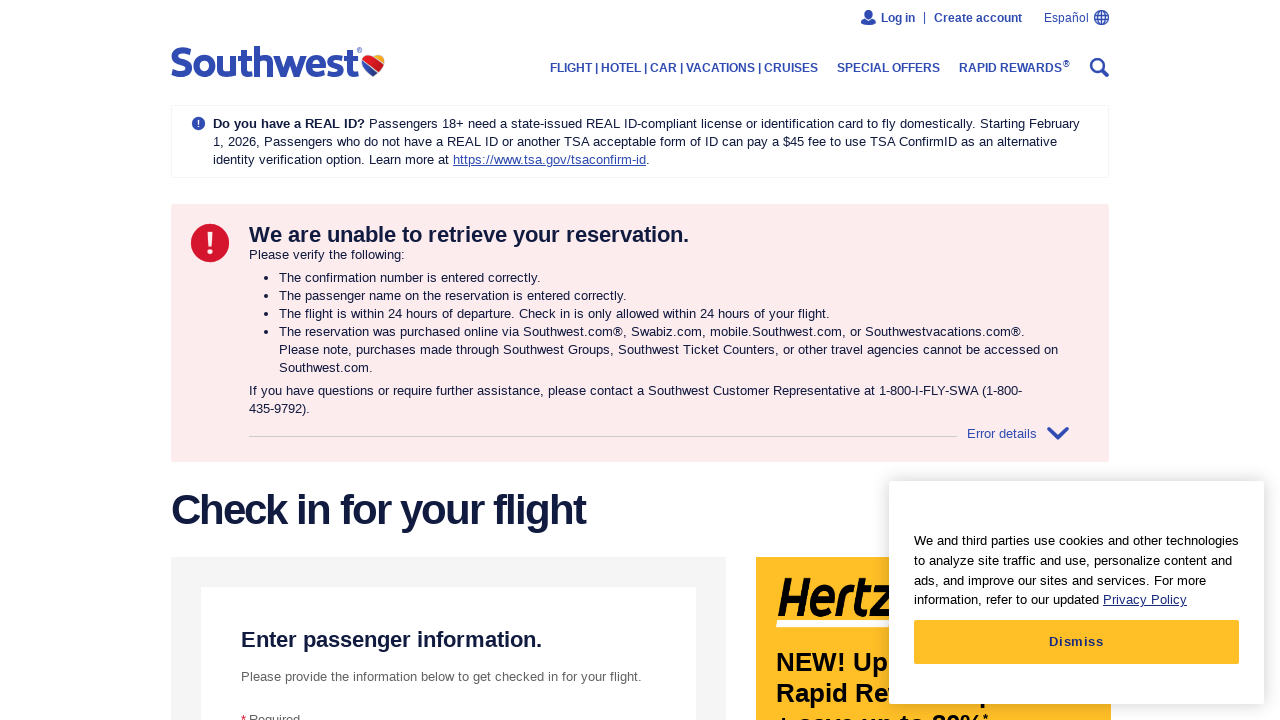

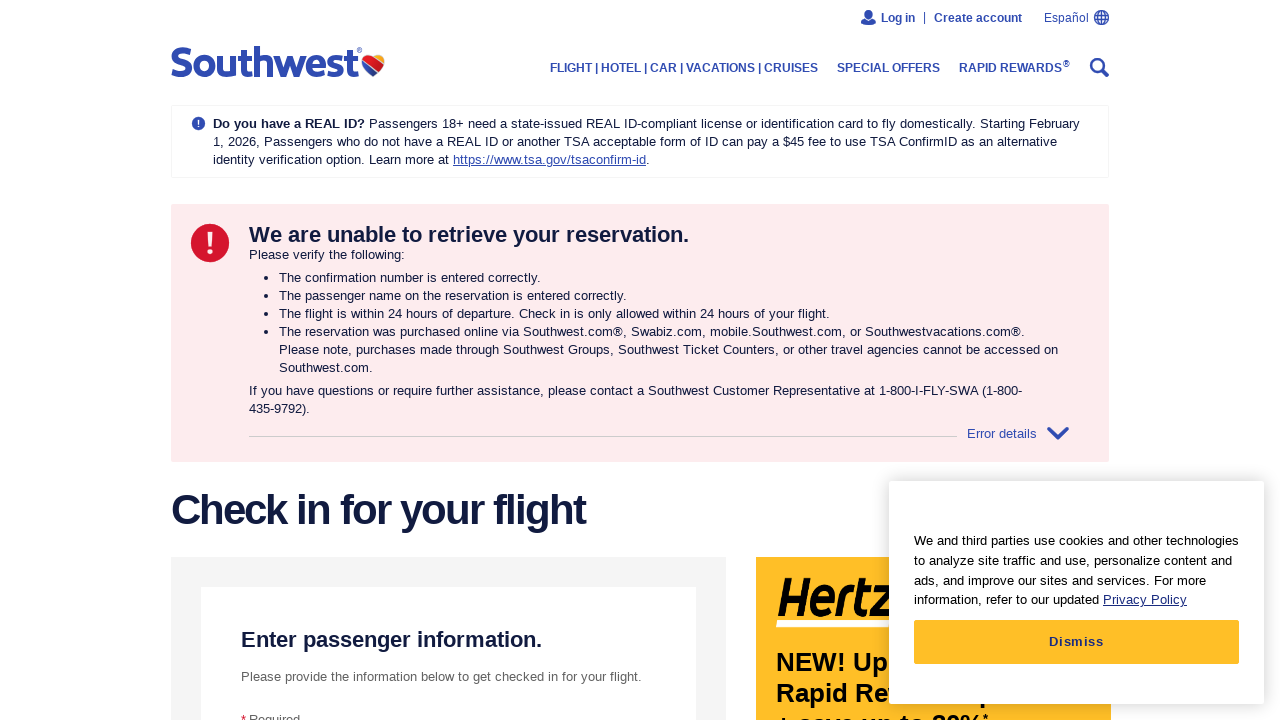